Tests a form UI by filling various input fields including text inputs, radio buttons, dropdowns, multi-select options, color picker, date picker, and range slider, then clicks a button that opens a new window.

Starting URL: https://trytestingthis.netlify.app/index.html

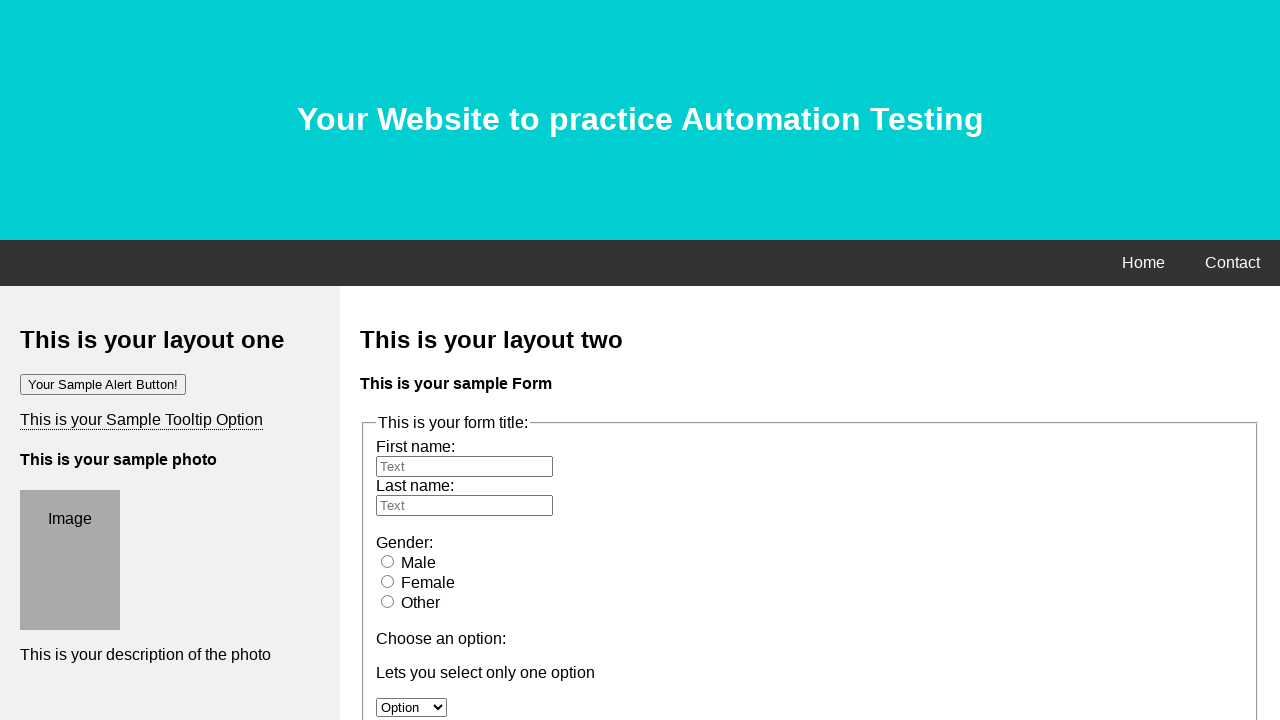

Clicked on first name field at (464, 466) on #fname
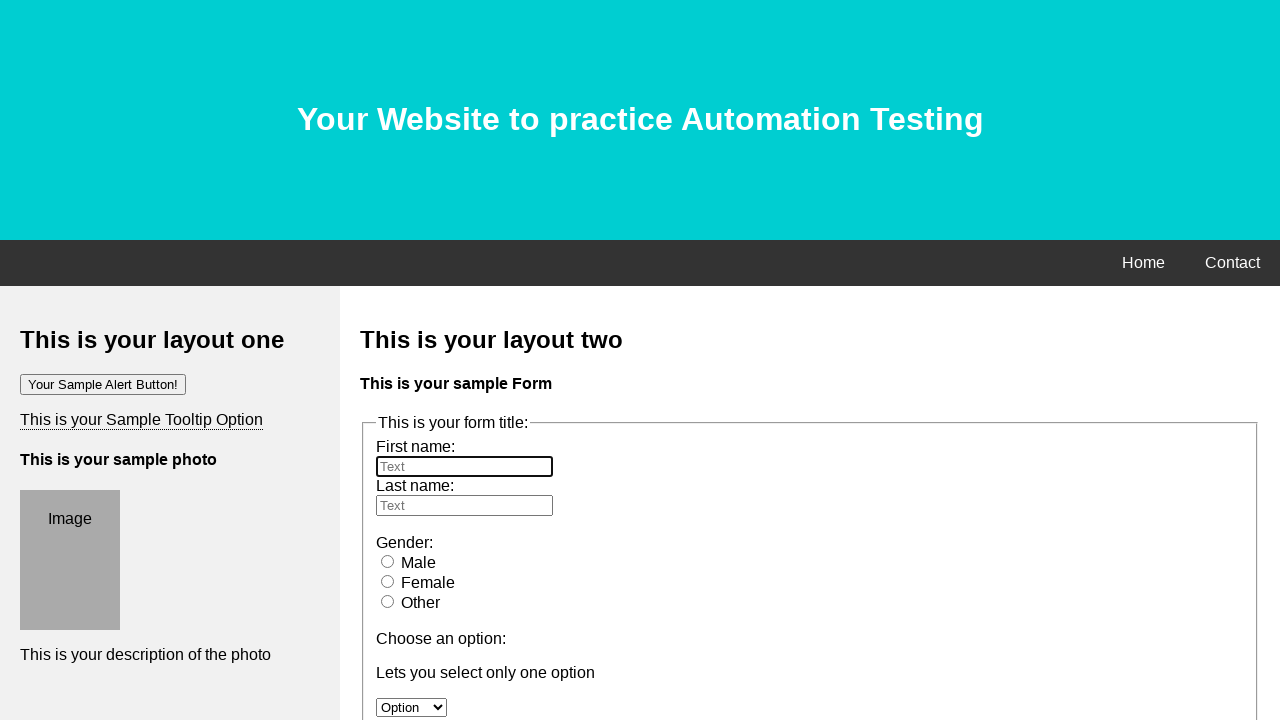

Clicked button to trigger alert at (103, 384) on button:nth-child(1)
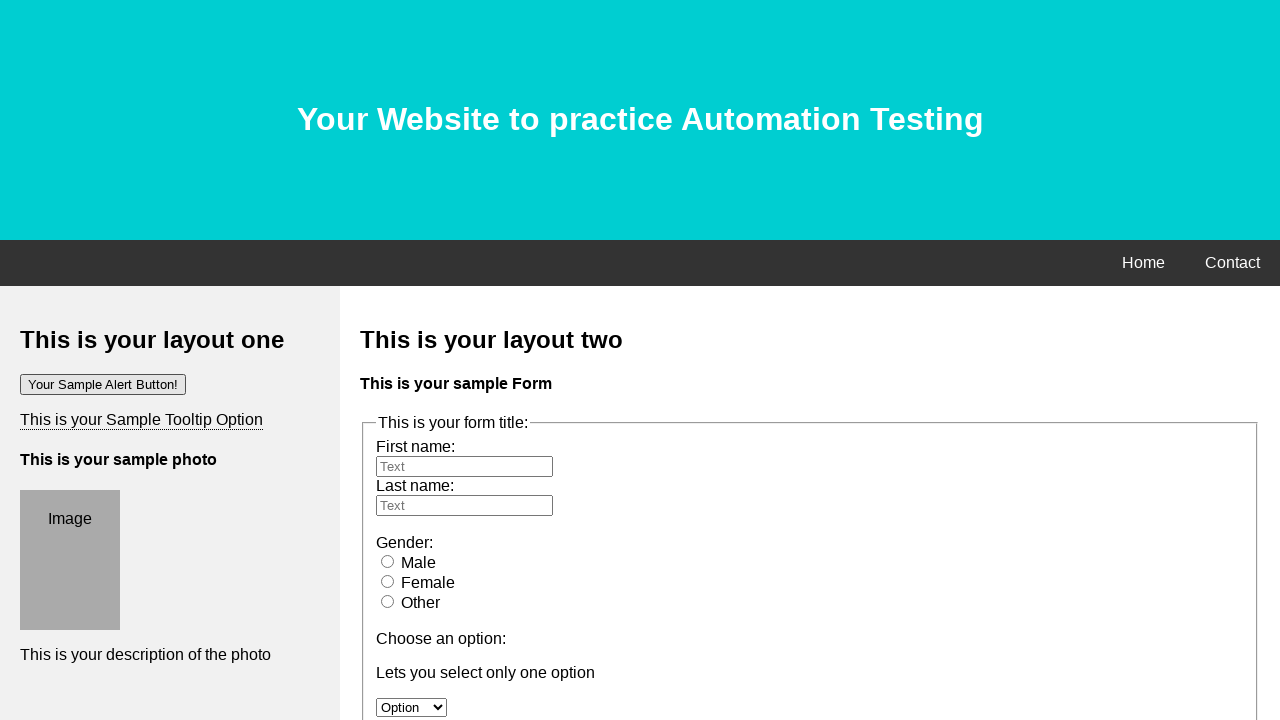

Alert dialog accepted
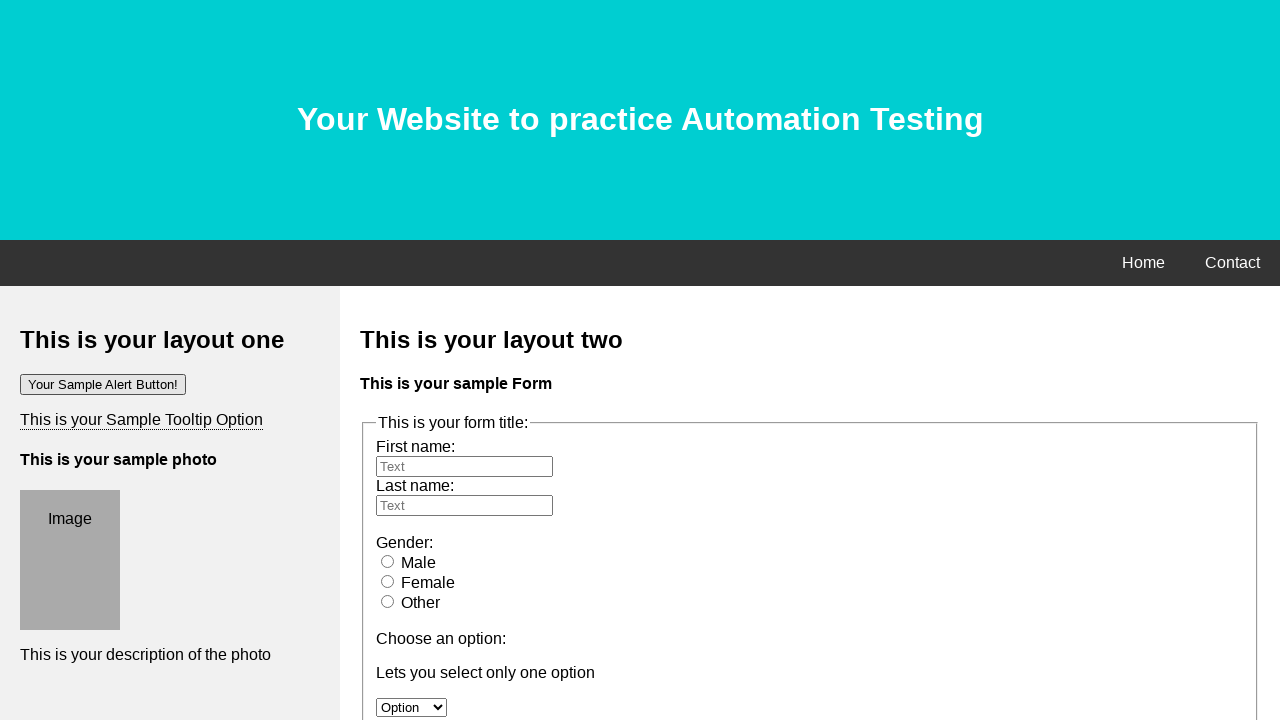

Clicked on first name field again at (464, 466) on #fname
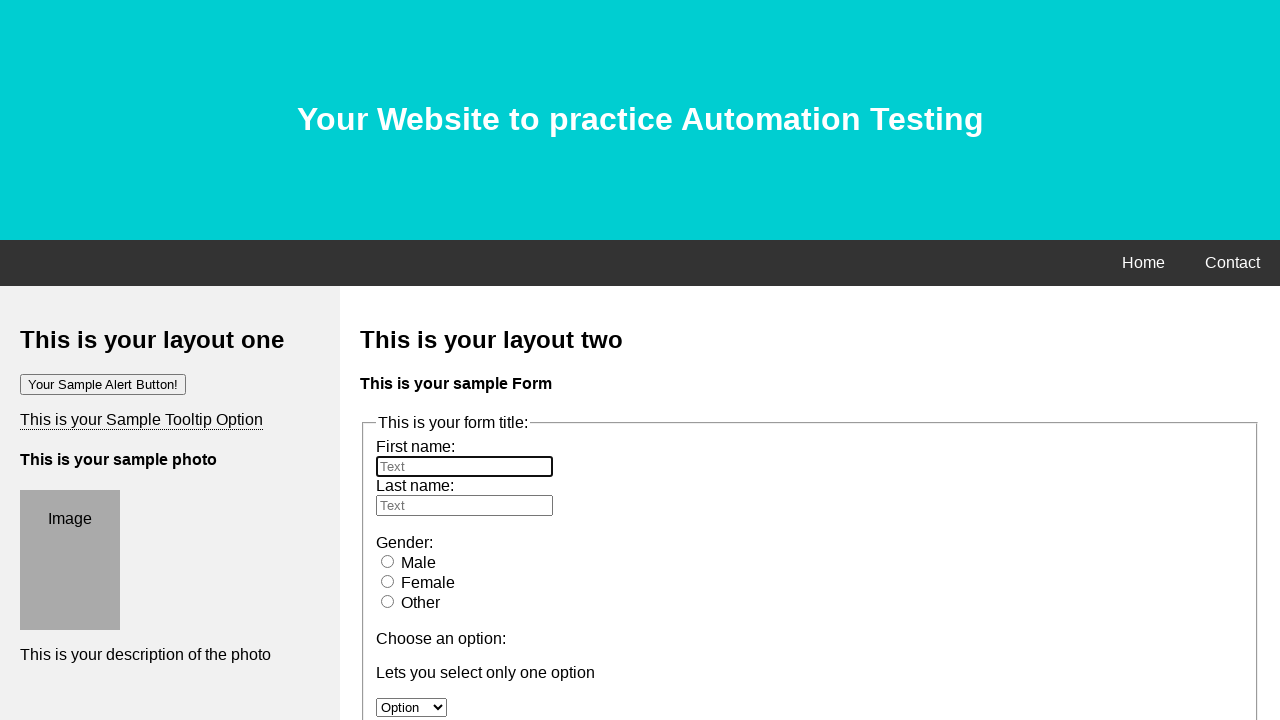

Filled first name field with 'Python' on #fname
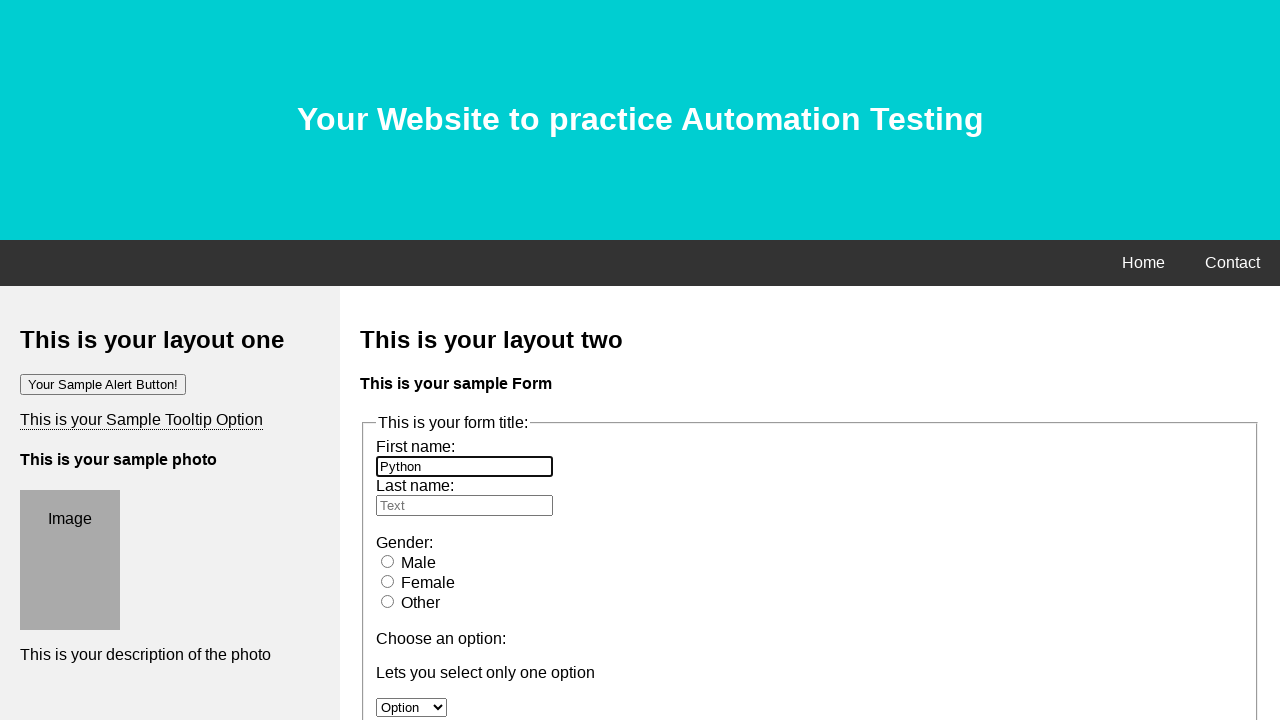

Filled last name field with 'Selenium' on #lname
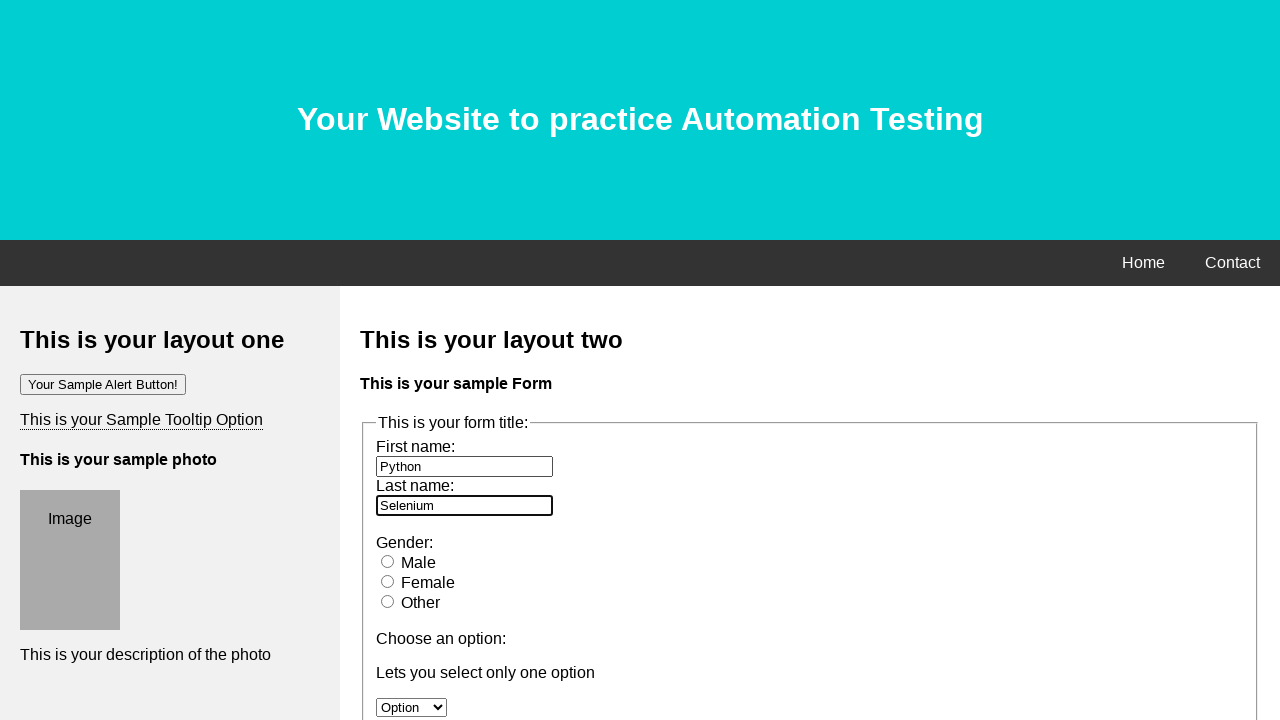

Selected male radio button at (388, 561) on #male
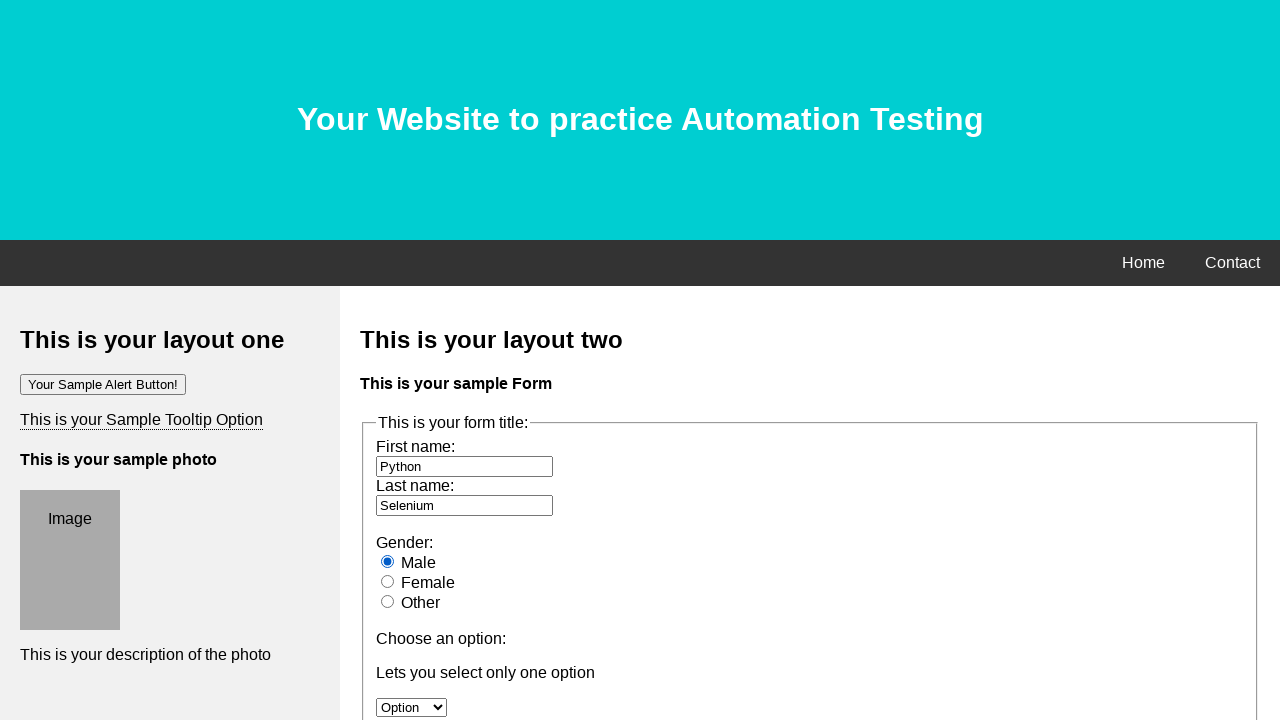

Selected 'Option 2' from first dropdown on #option
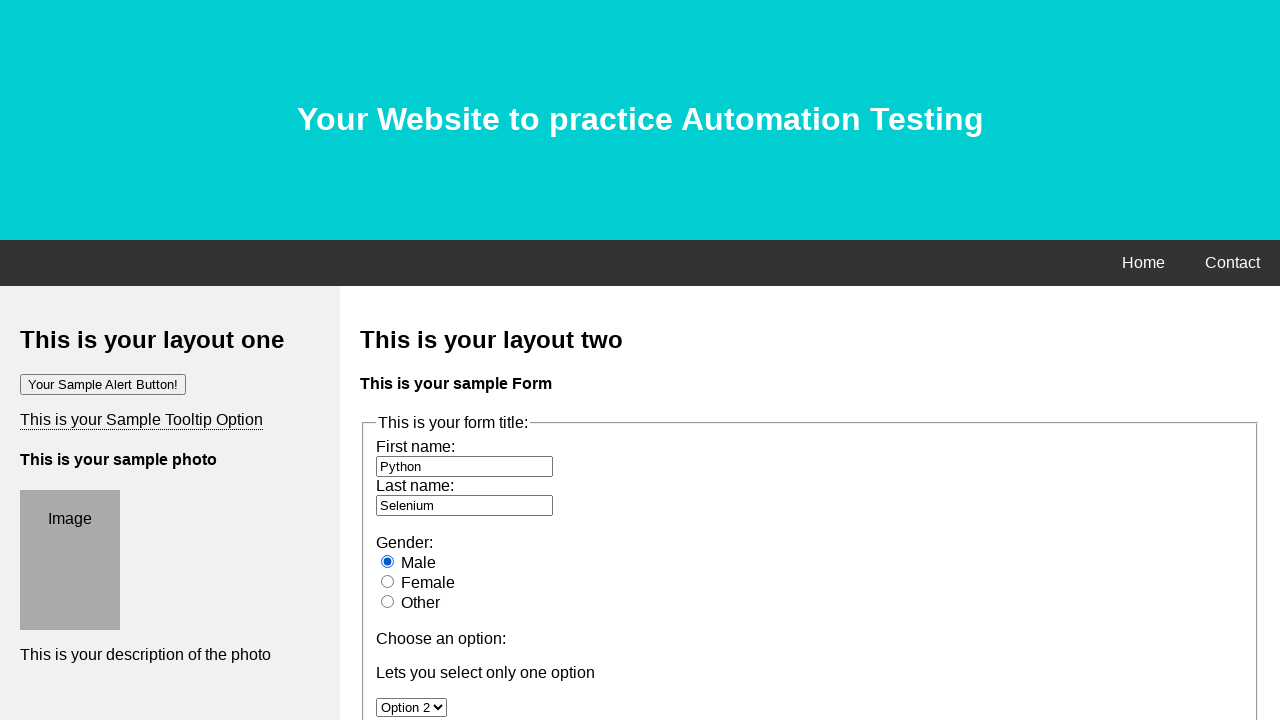

Selected 'Option 1' from multi-select dropdown on #owc
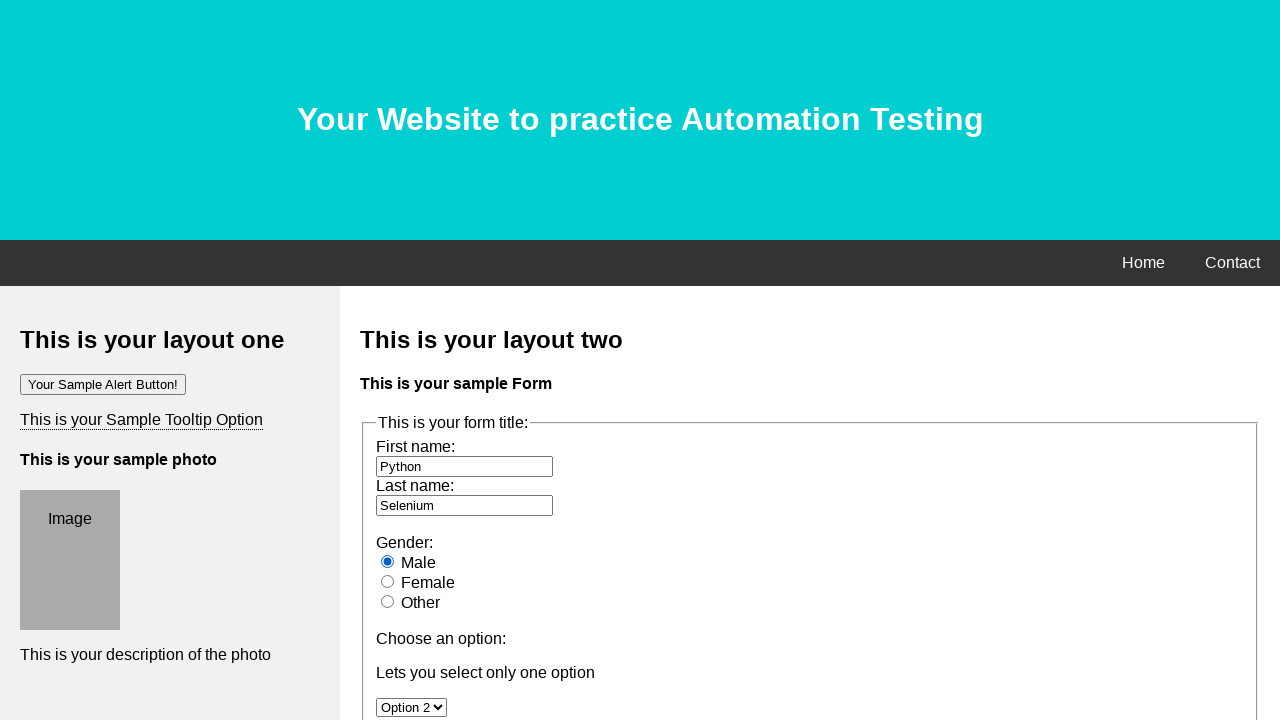

Selected 'Option 2' from multi-select dropdown on #owc
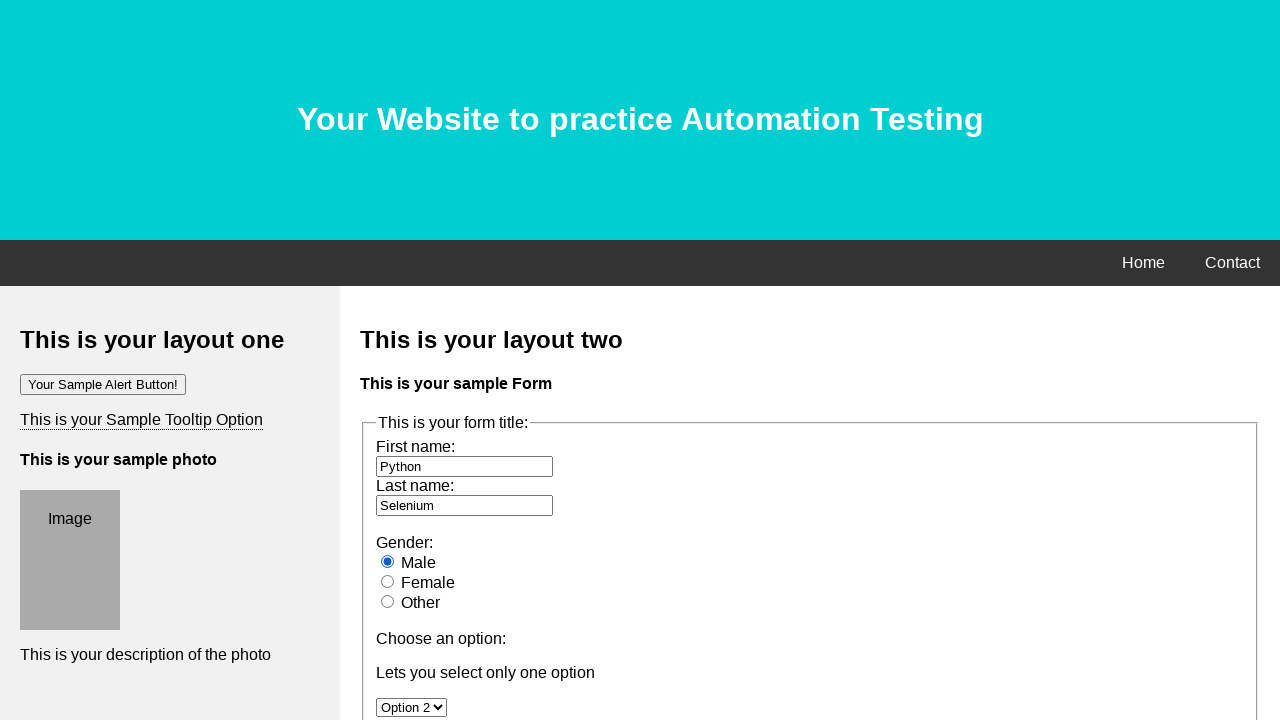

Clicked on moption checkbox at (386, 360) on #moption
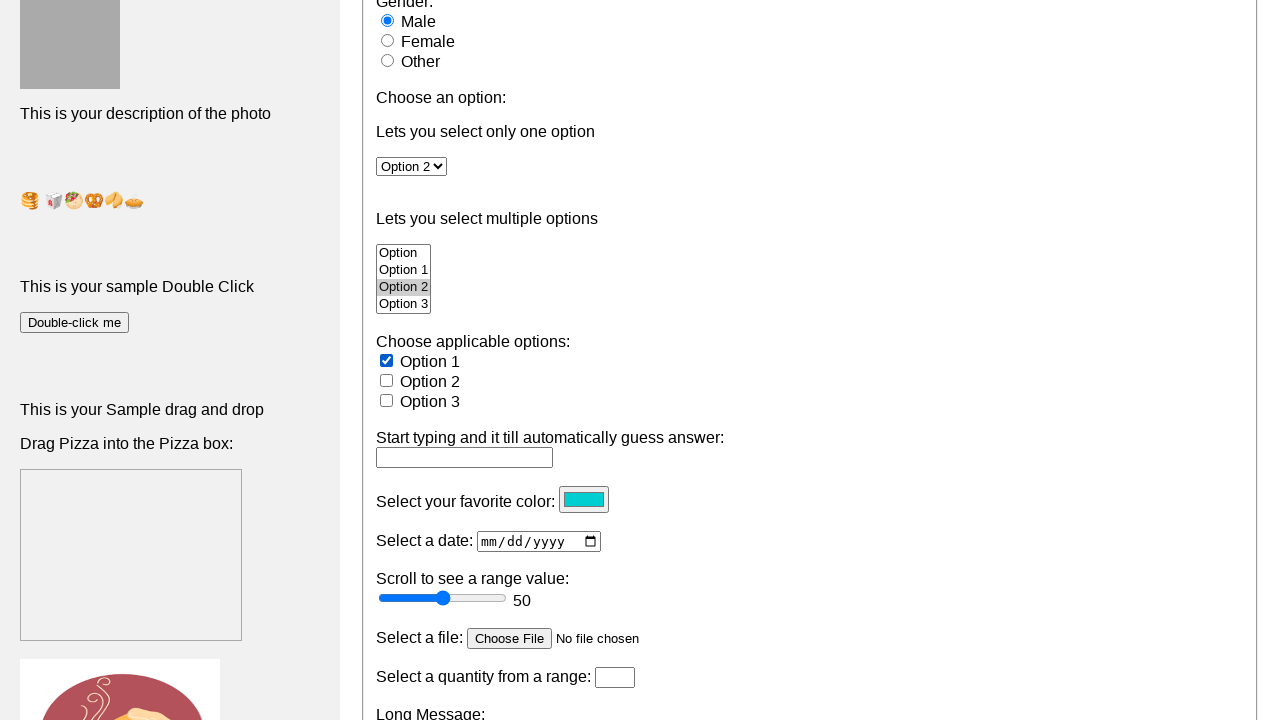

Clicked on option2 radio button at (386, 380) on input[name='option2']
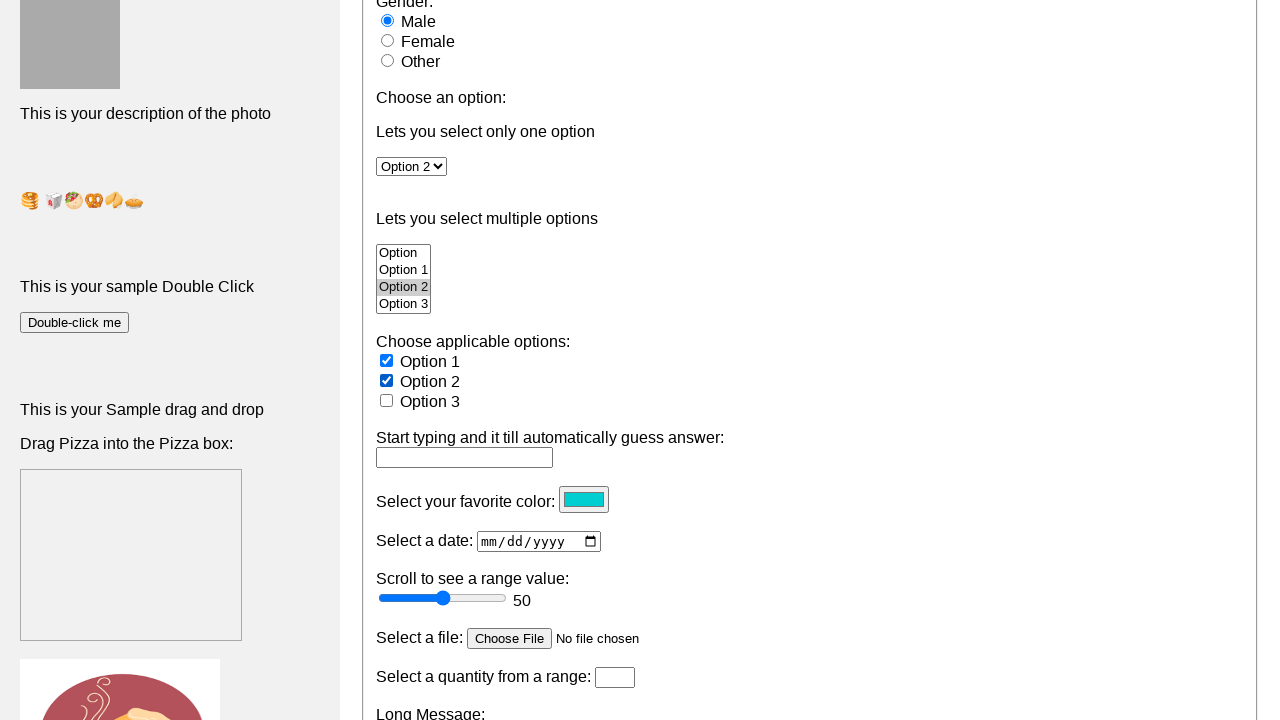

Filled Options text field with 'Strawberry' on input[name='Options']
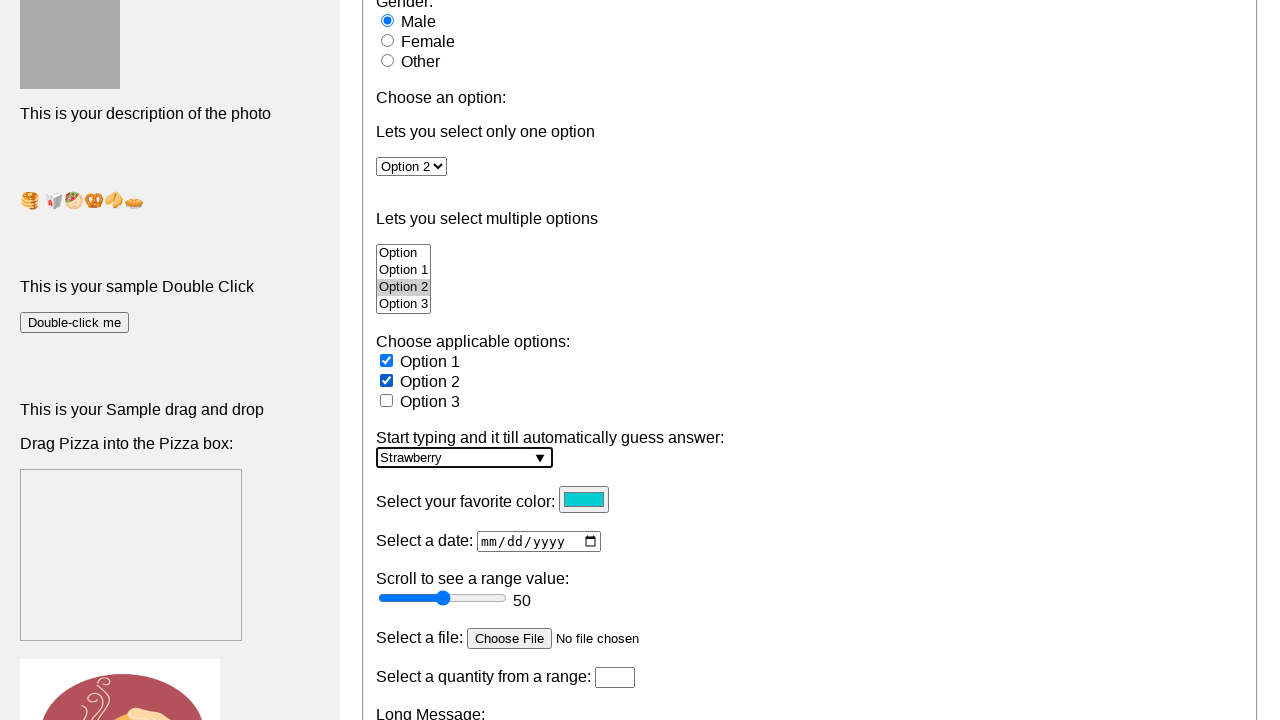

Clicked on color picker field at (584, 499) on #favcolor
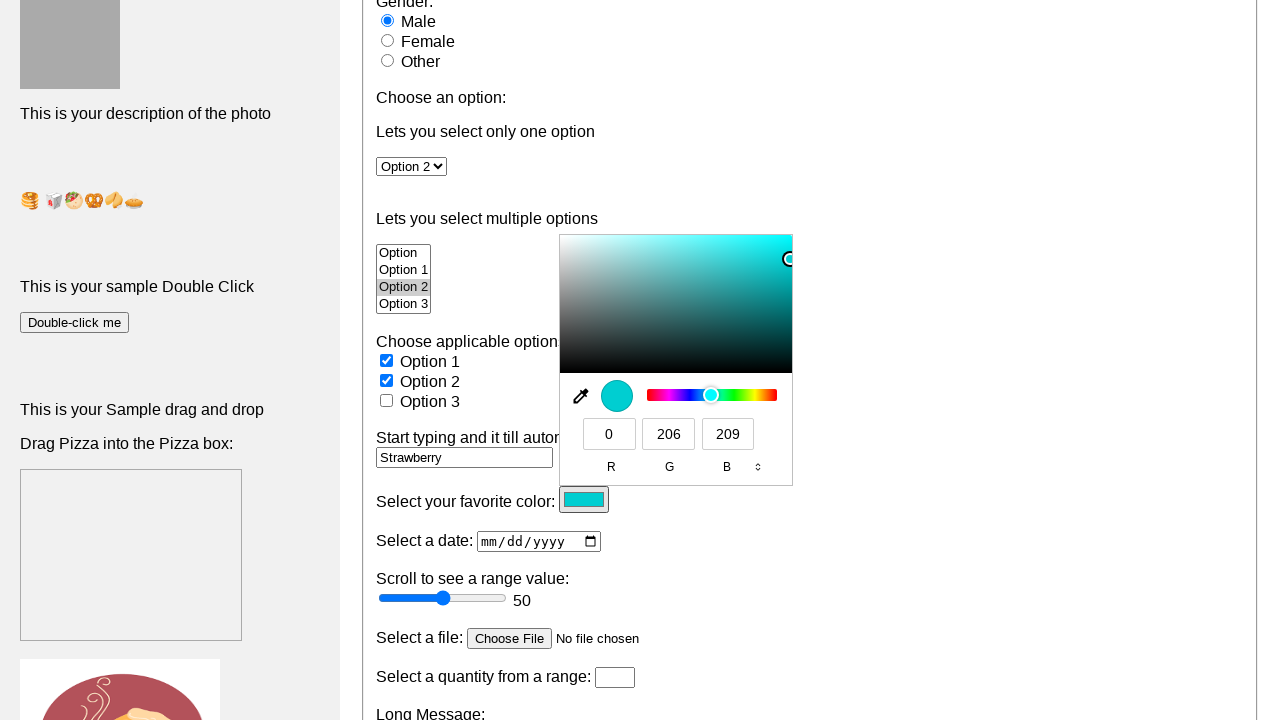

Set favorite color to '#00d192' on #favcolor
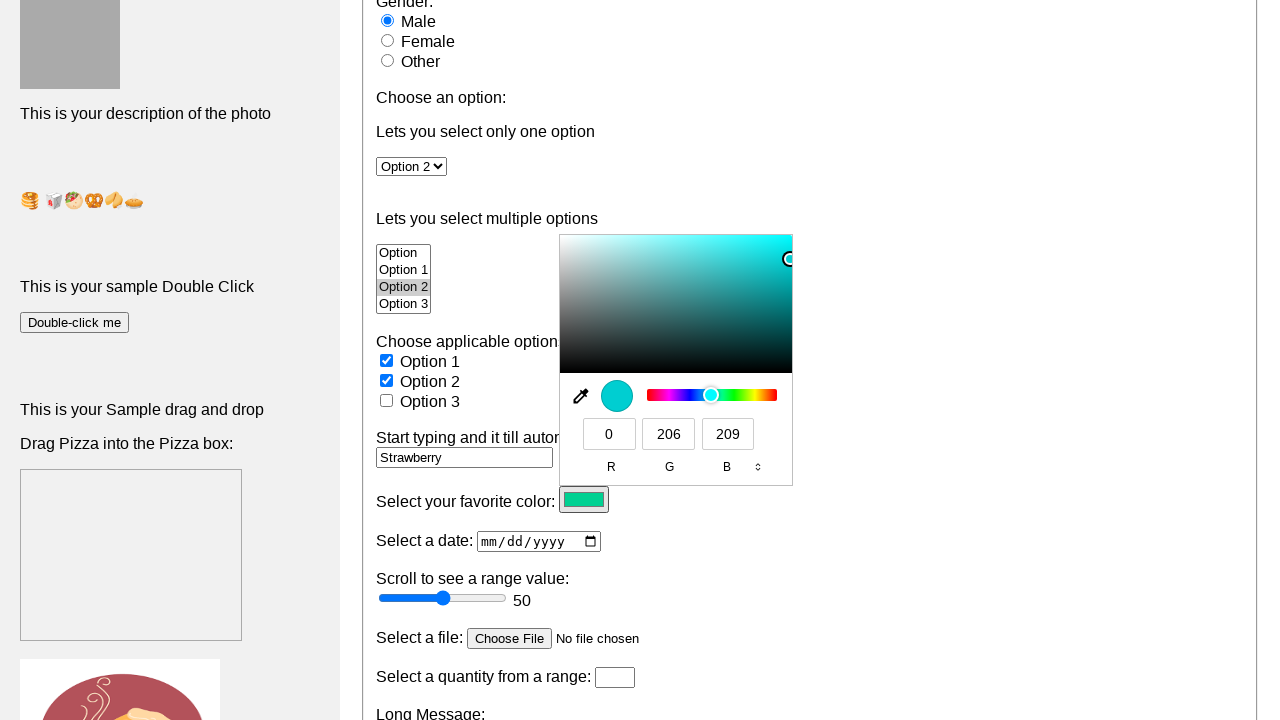

Clicked on date picker field at (539, 542) on #day
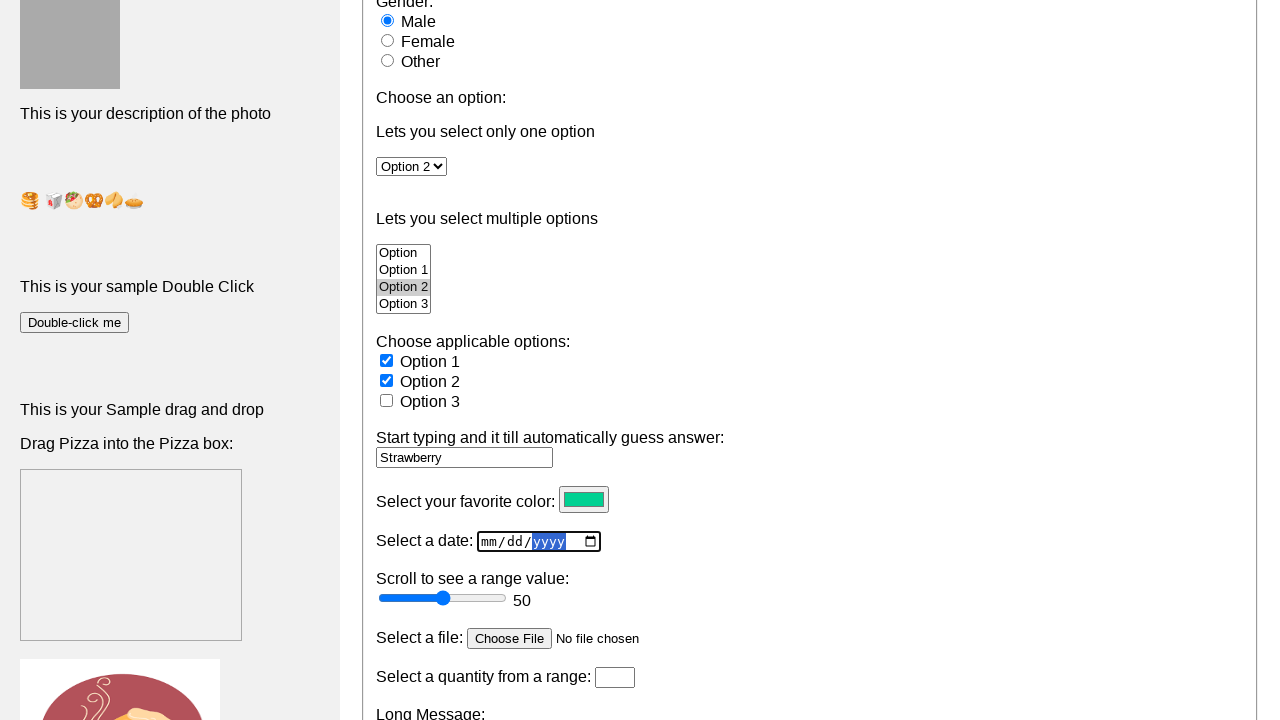

Set date to '2024-04-11' on #day
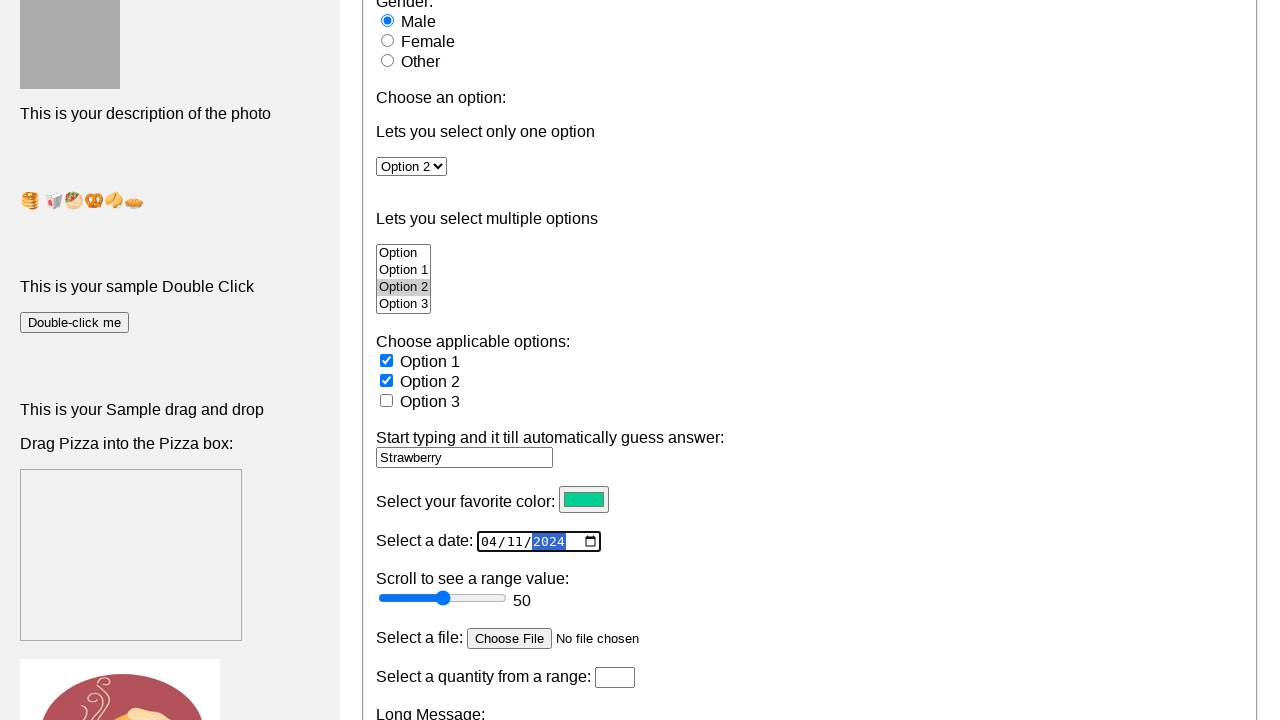

Set range slider to value 61 on #a
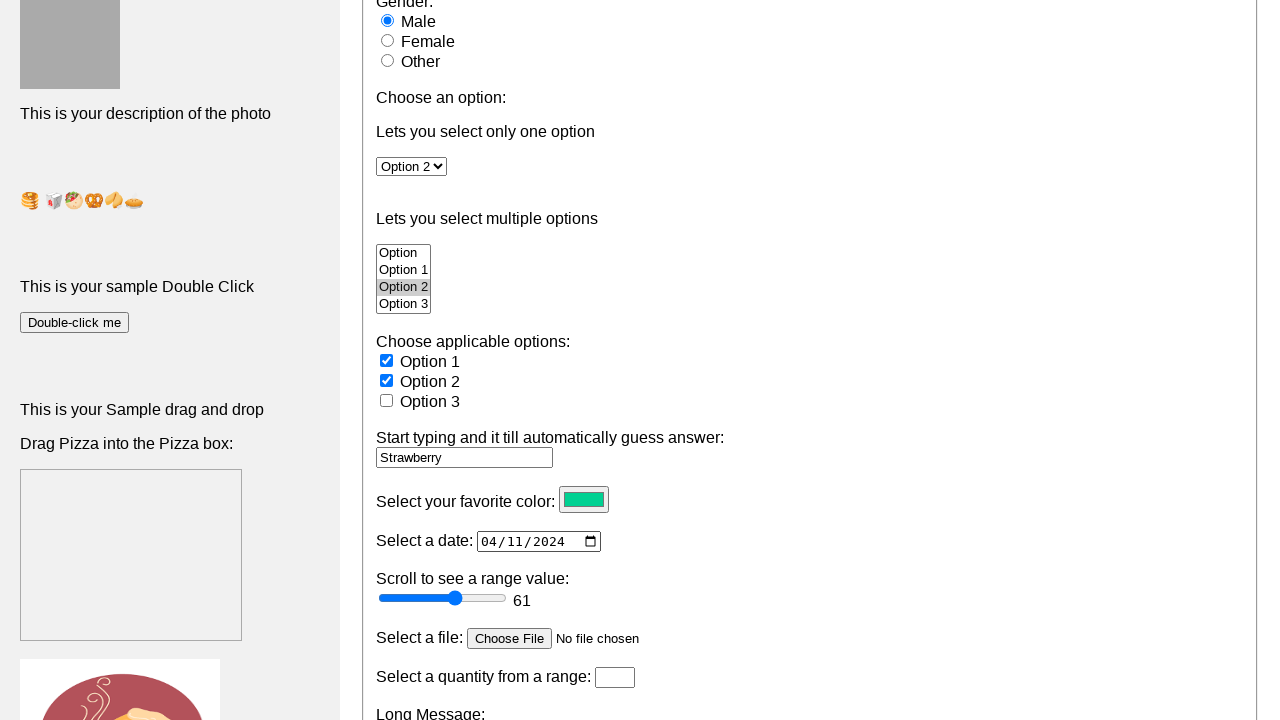

Clicked on range slider at (442, 598) on #a
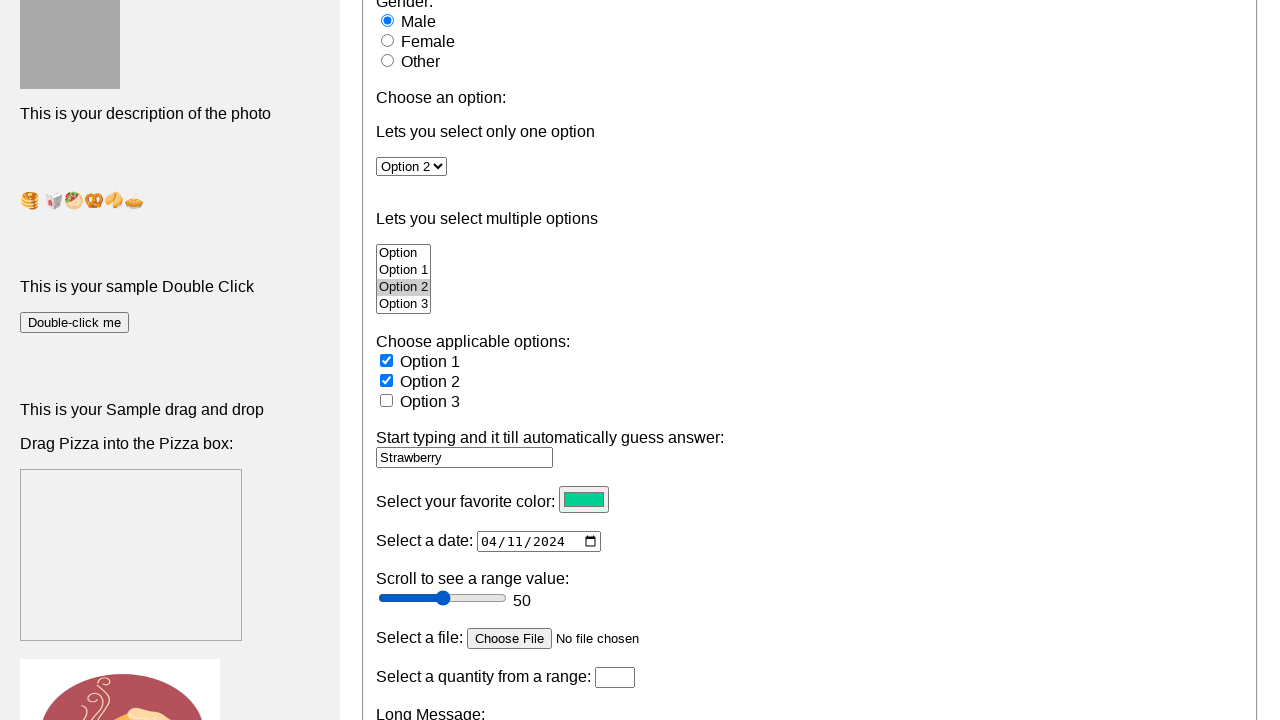

Clicked on file input field at (586, 639) on #myfile
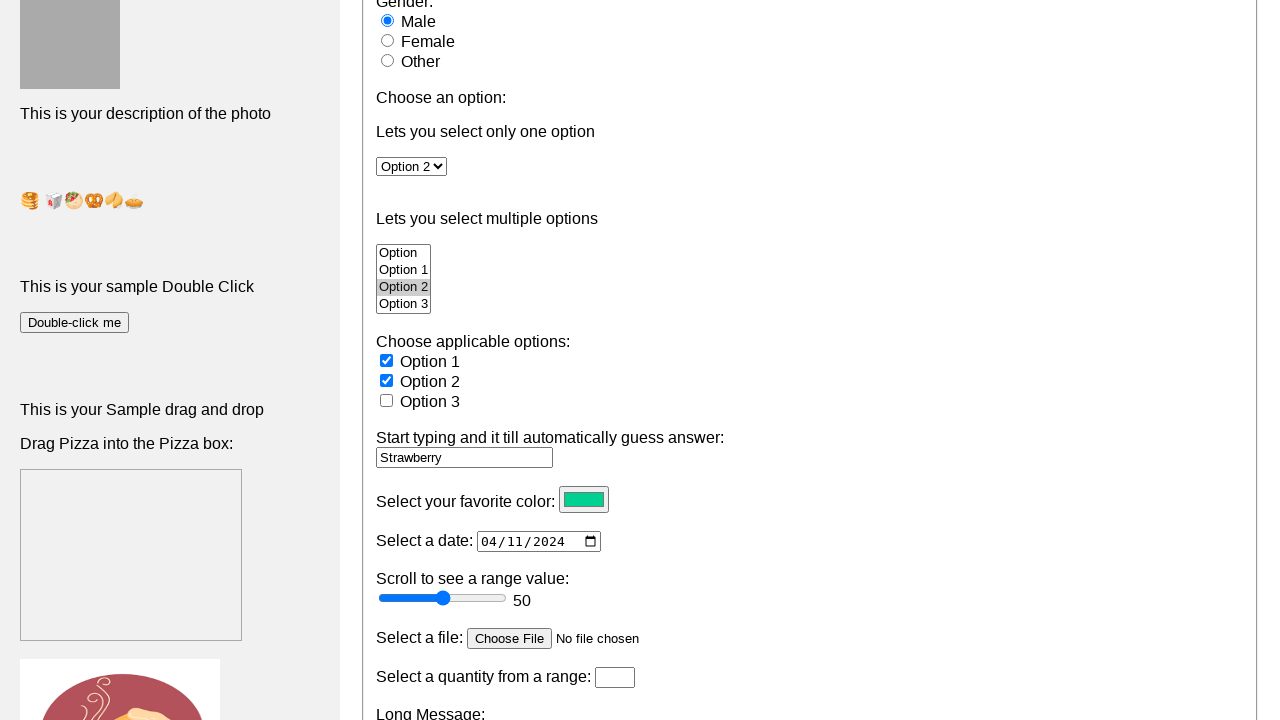

Clicked button that opens new window at (404, 361) on .btn
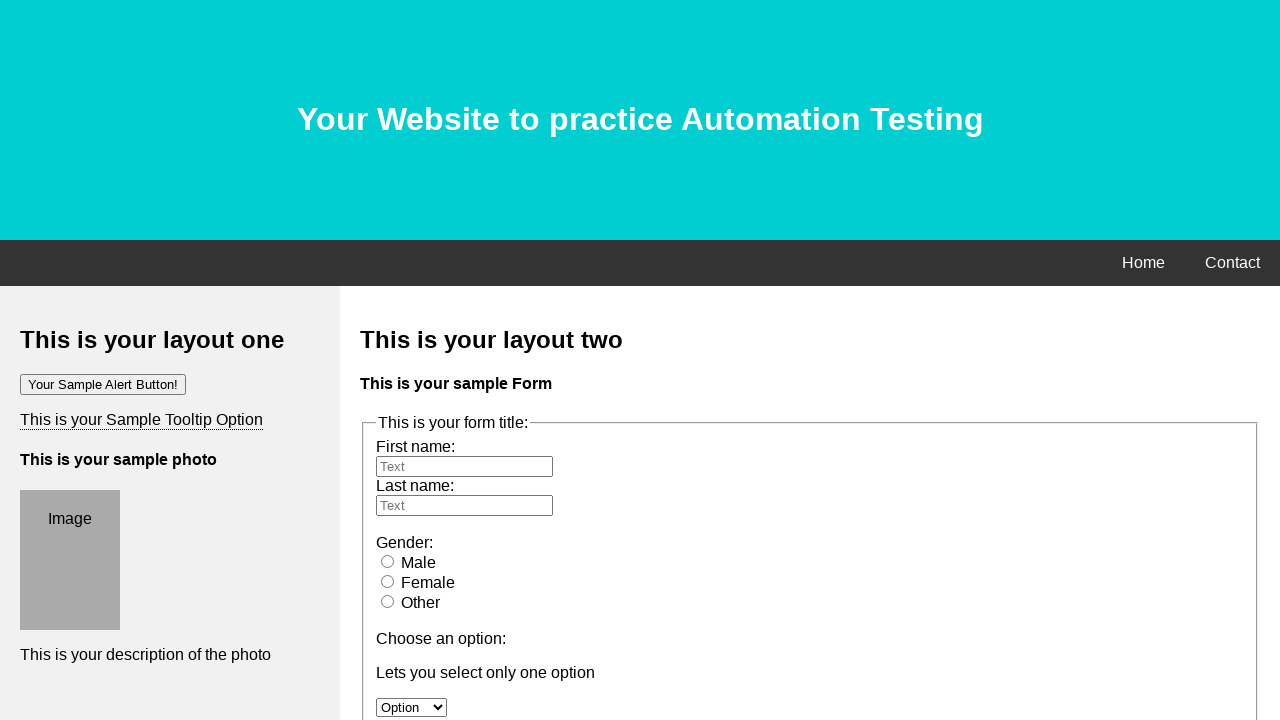

Switched to new window/tab
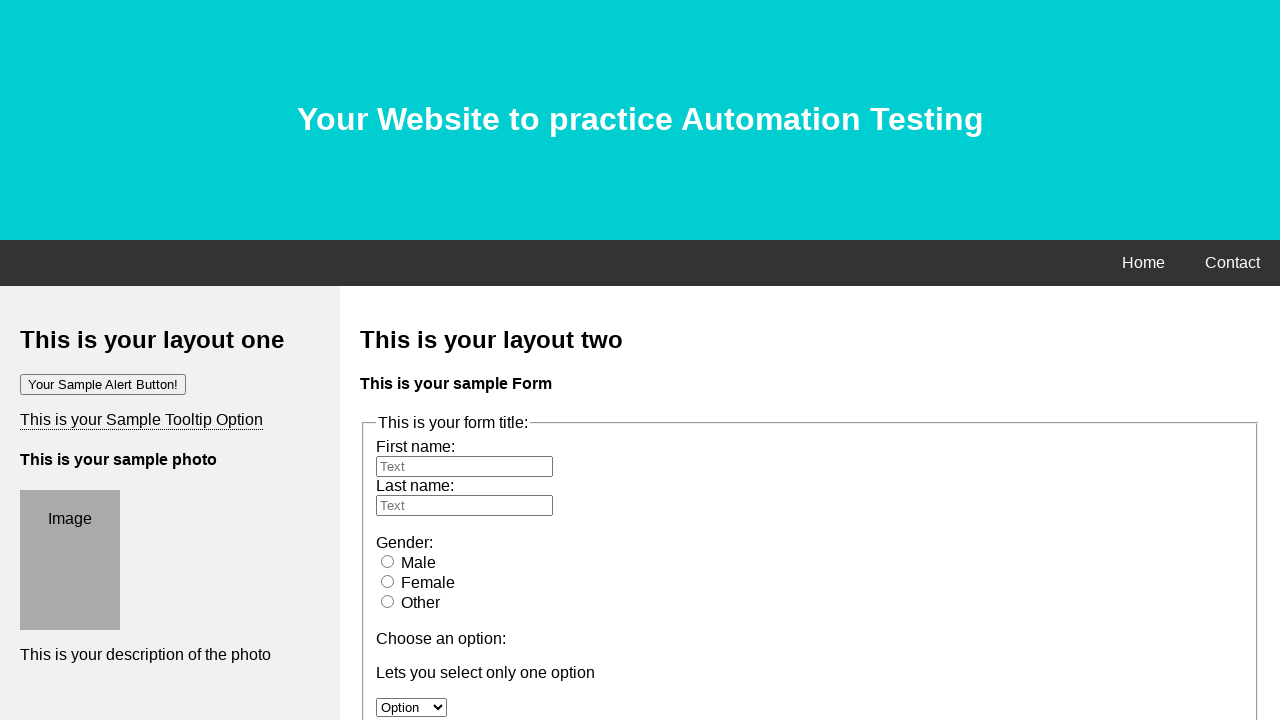

New page loaded successfully
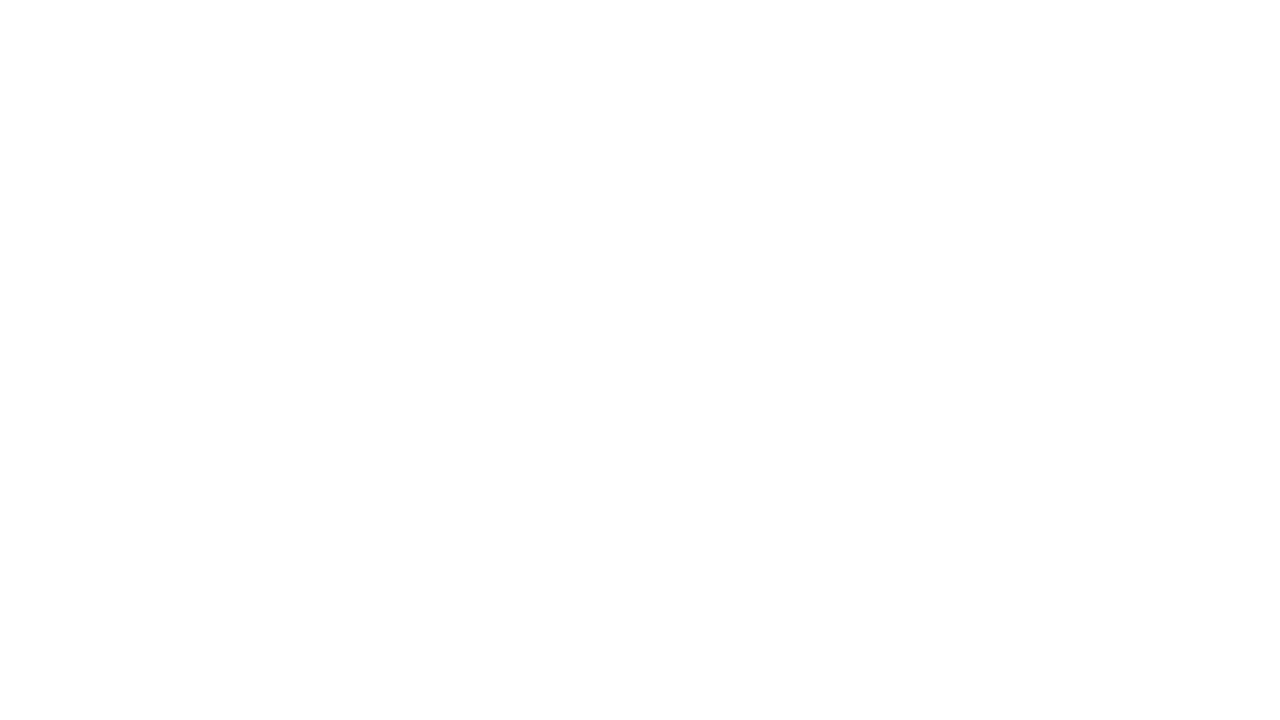

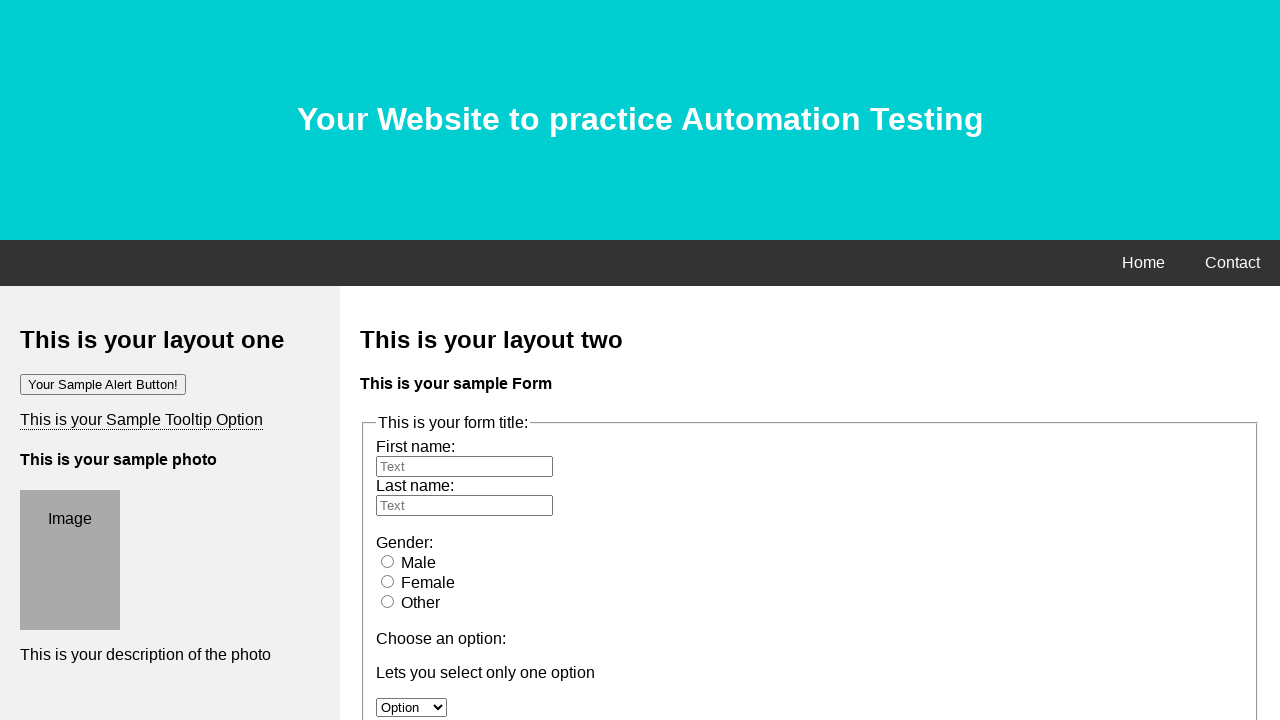